Tests creating multiple browser tabs, navigating to different websites (Apple, Tesla), then returning to the original page to interact with form elements.

Starting URL: https://www.techglobal-training.com/frontend

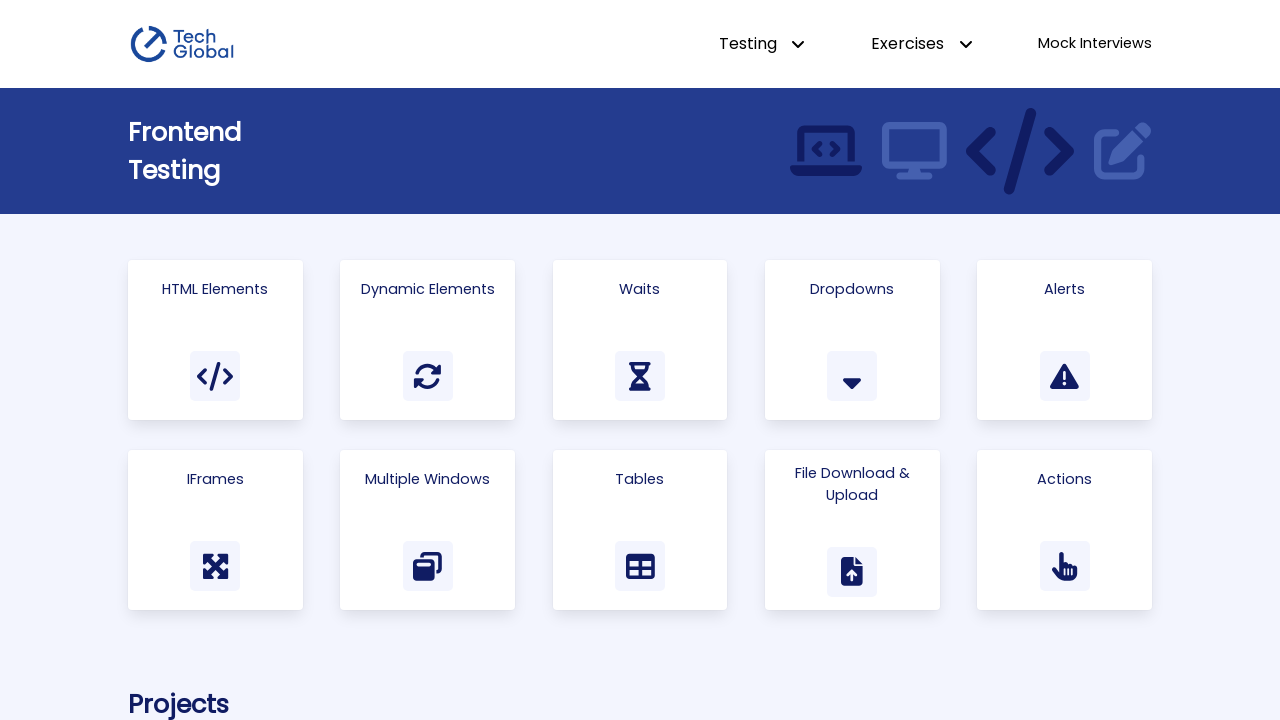

Clicked on 'Multiple Windows' link at (428, 479) on text=Multiple Windows
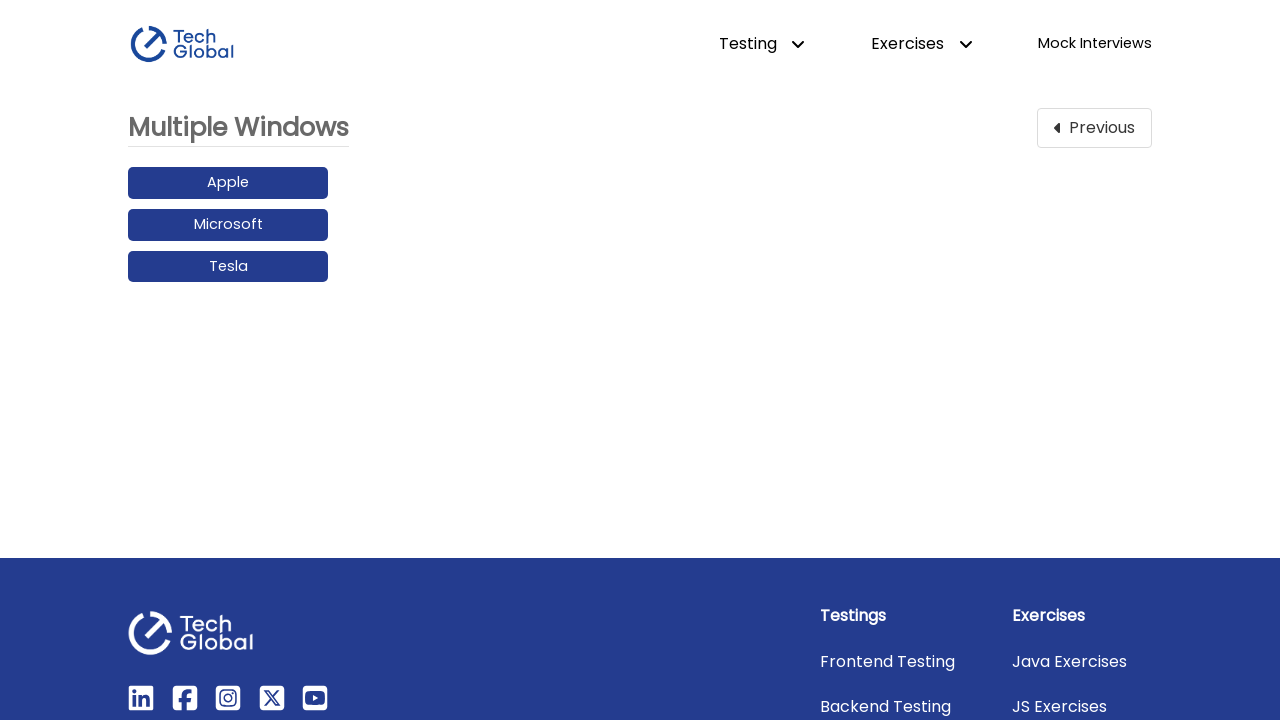

Created a new browser tab
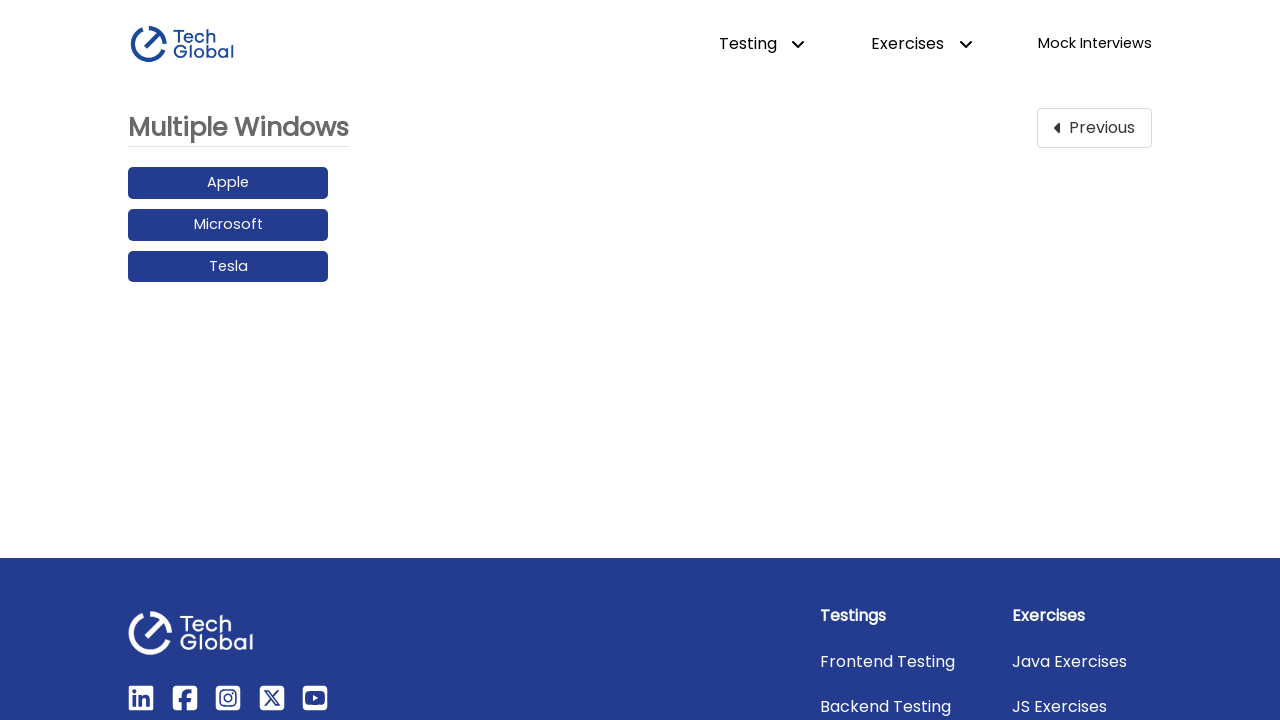

Navigated to Apple website in new tab
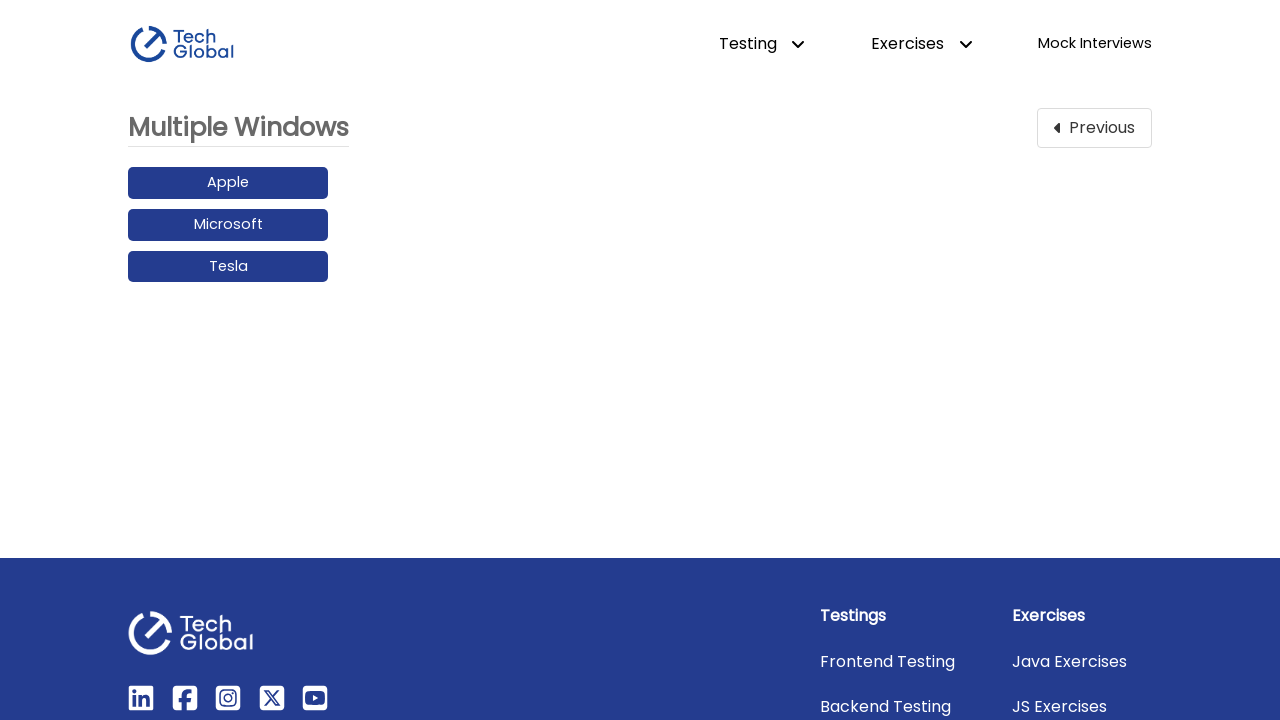

Created another new browser tab
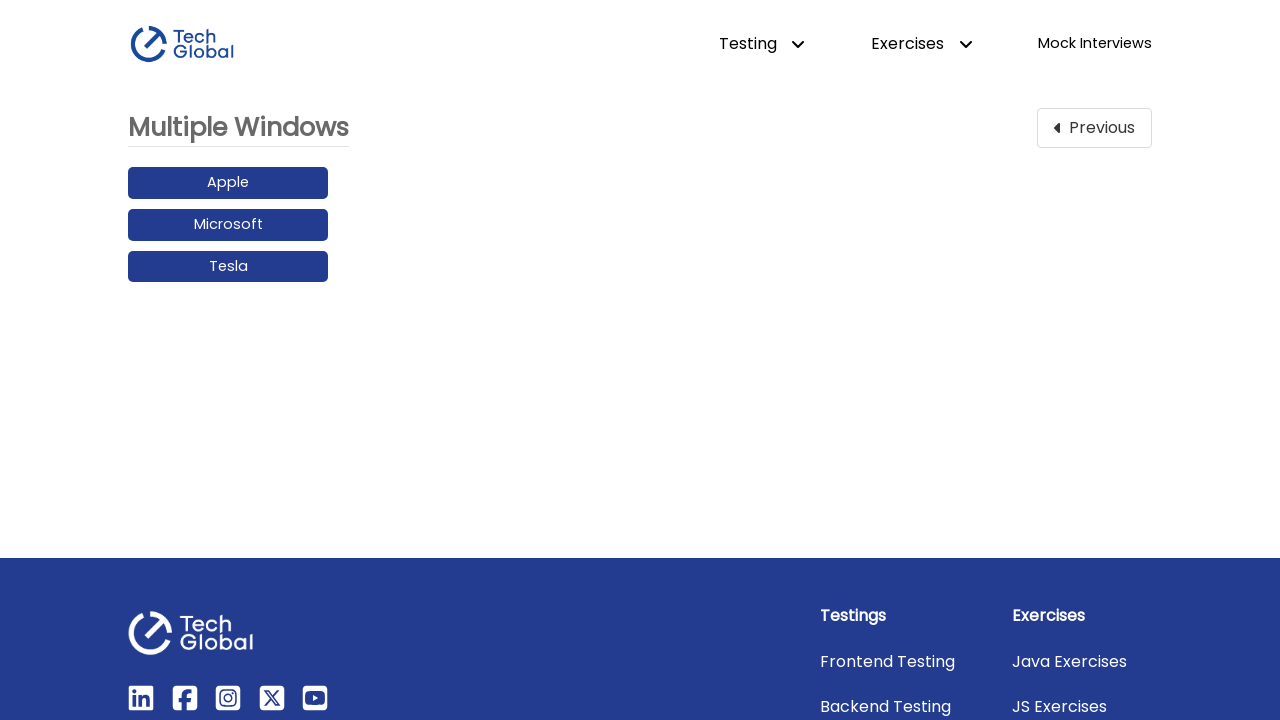

Navigated to Tesla website in new tab
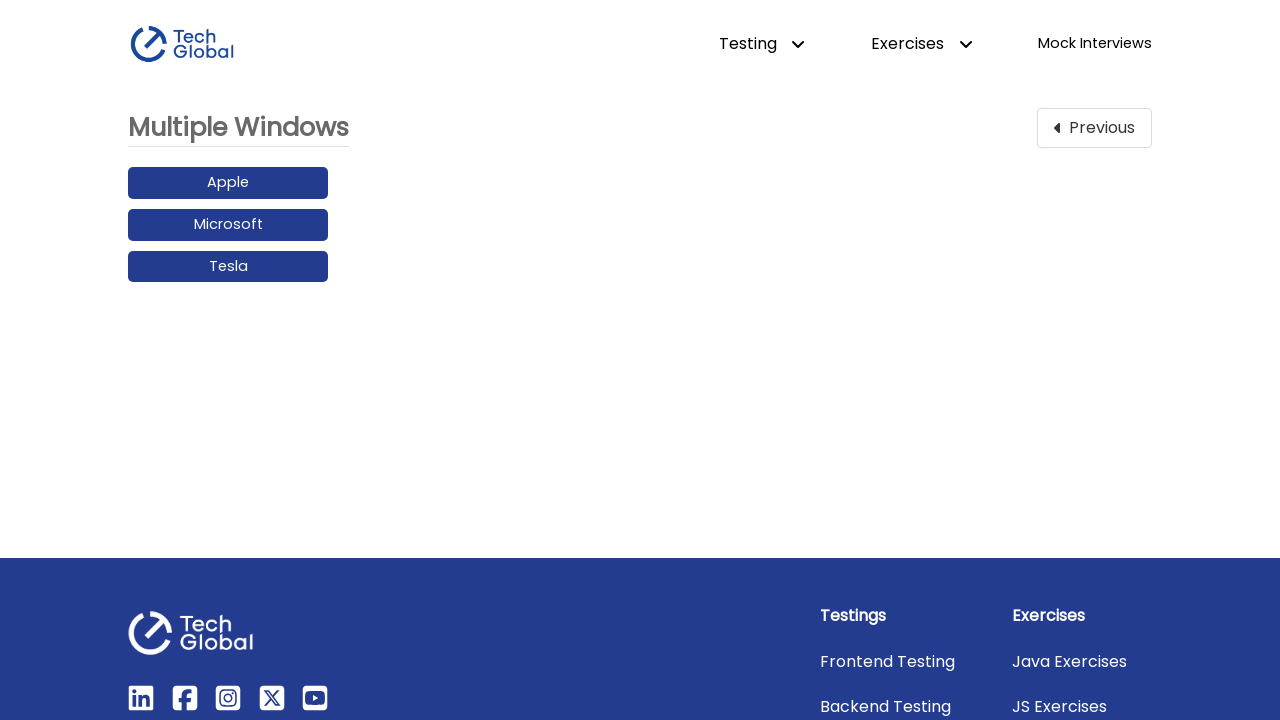

Brought original page to front
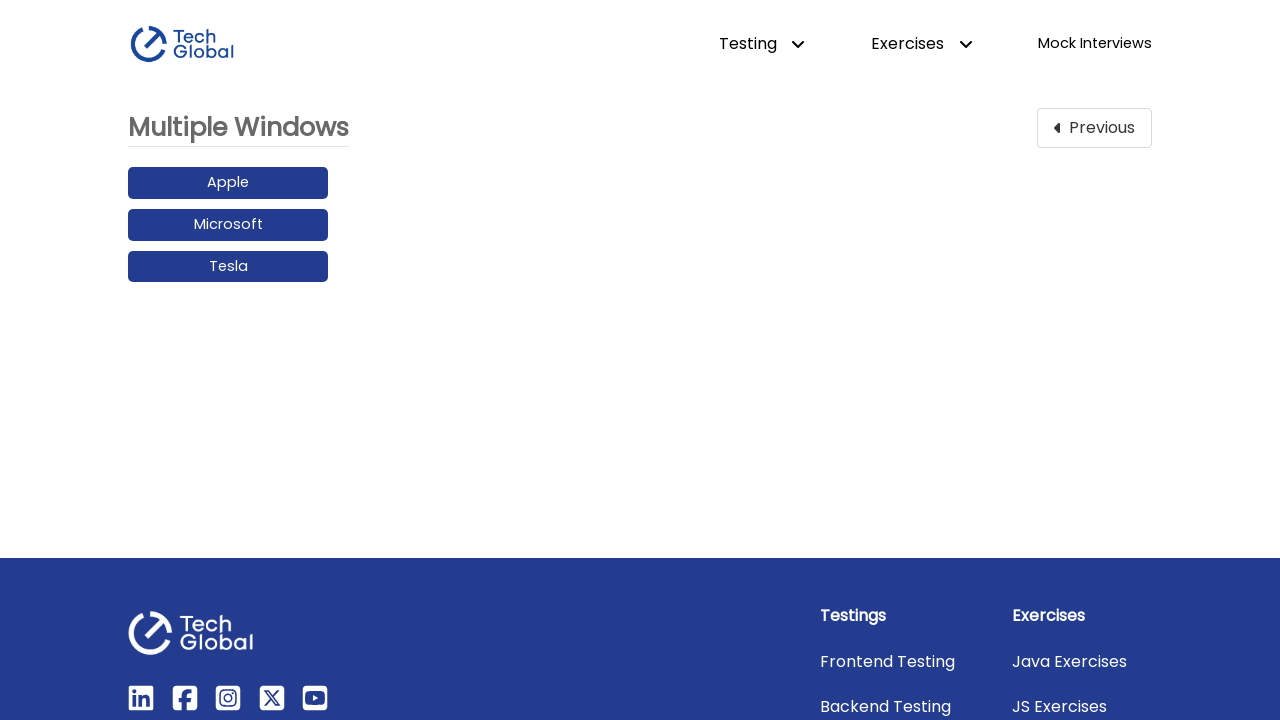

Navigated back to previous page
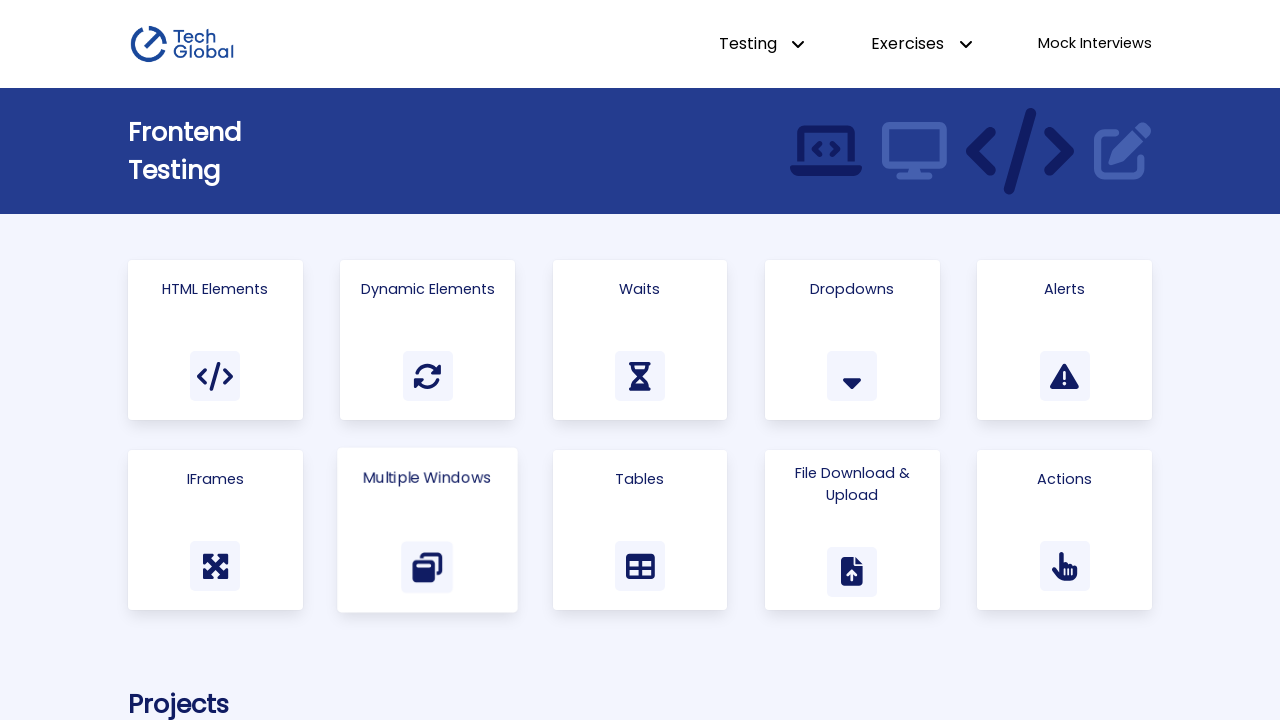

Clicked on 'HTML Elements' link at (215, 289) on text=HTML Elements
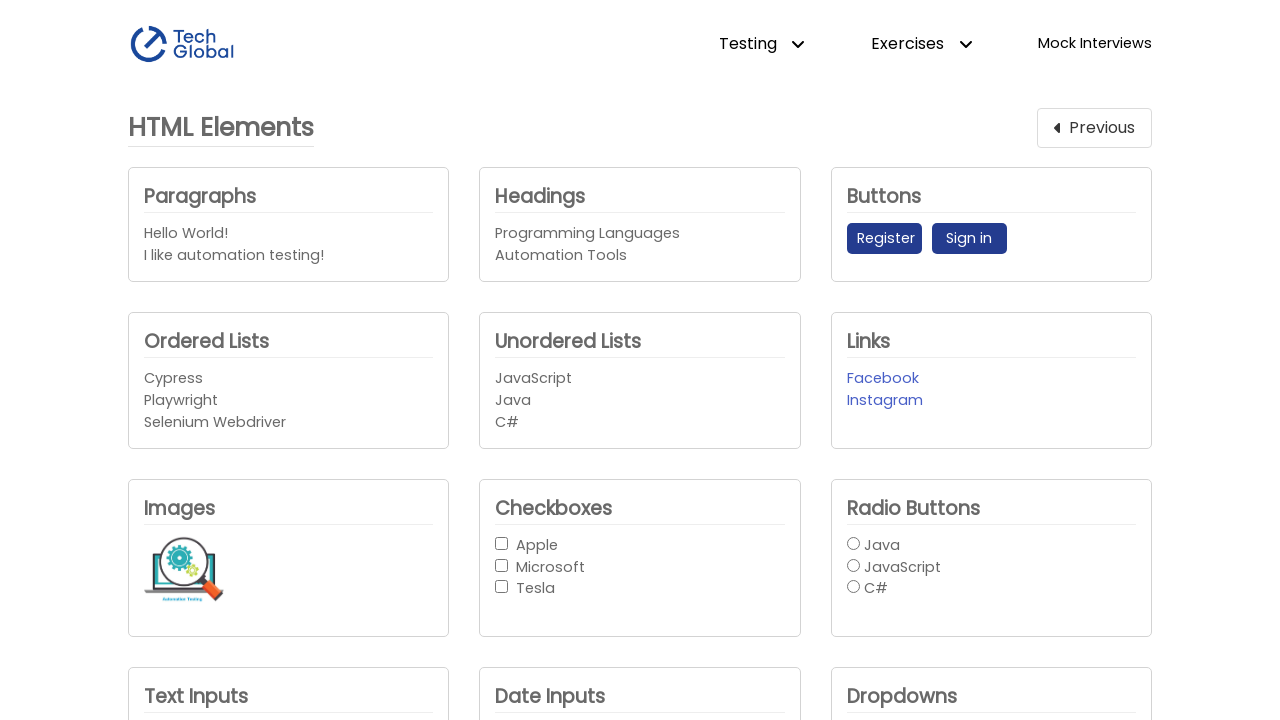

Filled text input field with 'TechGlobal' on #text_input1
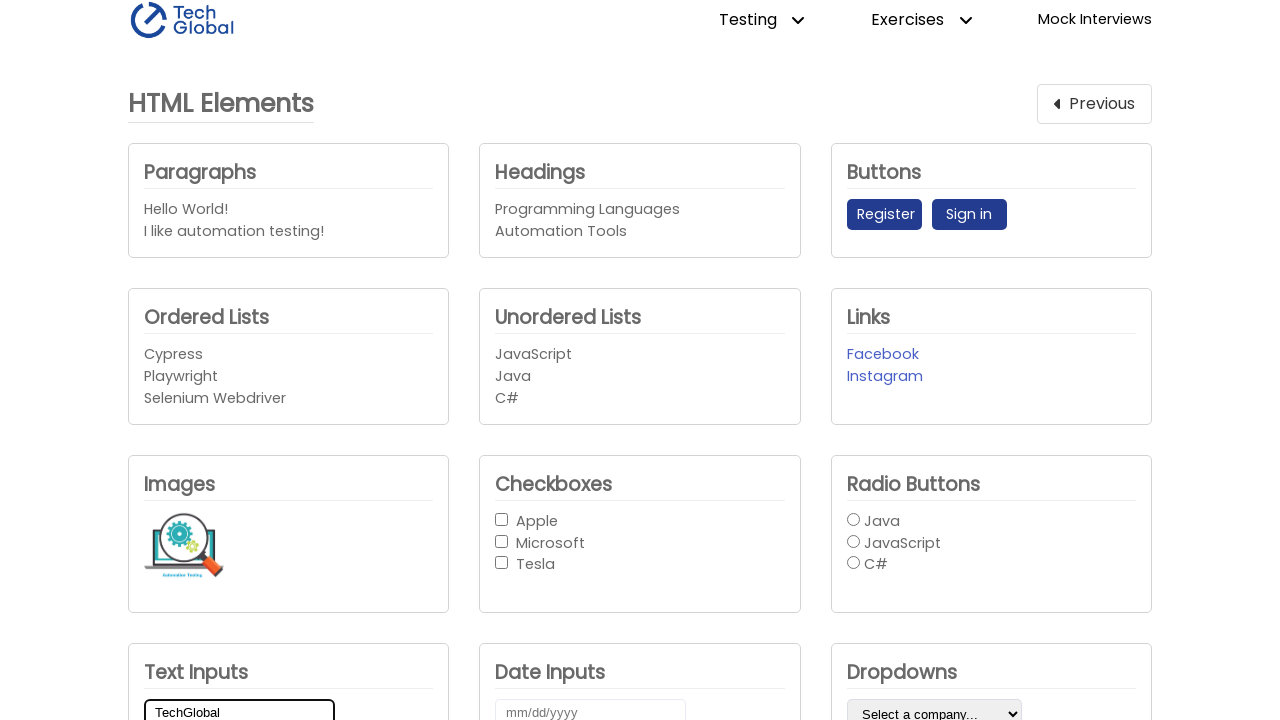

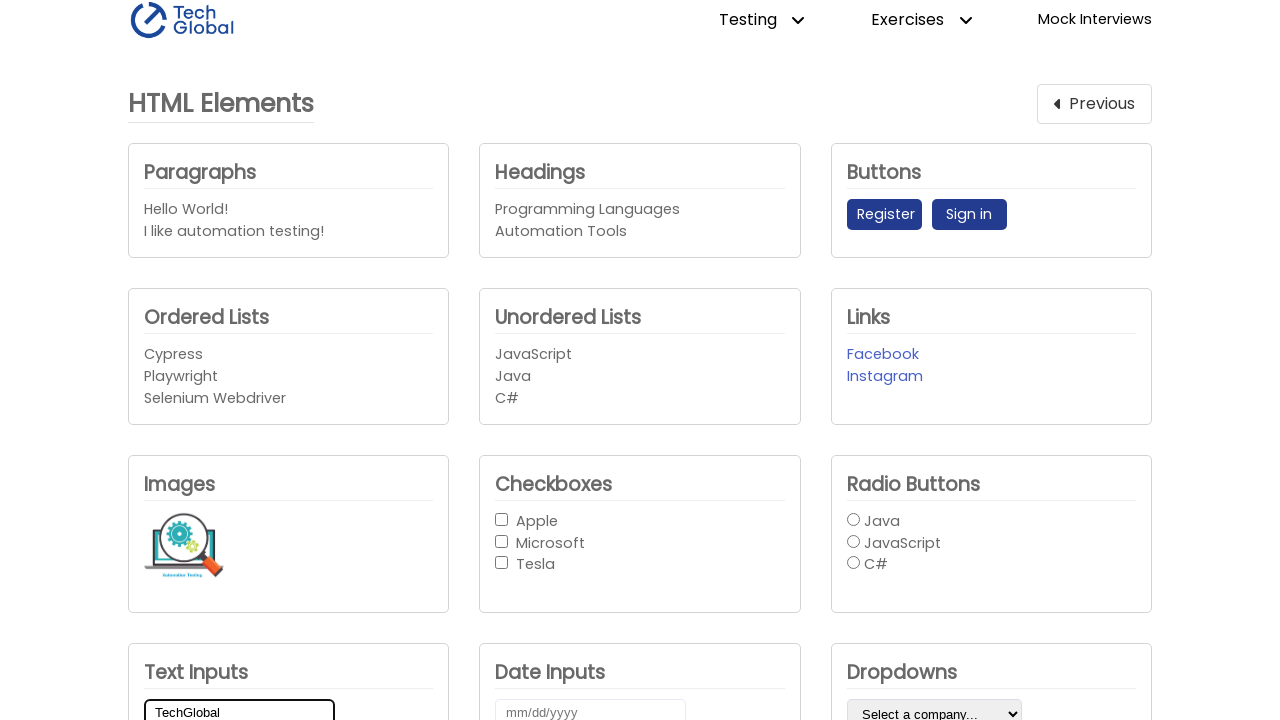